Navigates to the B3 Brazilian stock exchange IBOV index page and clicks the download button to initiate a CSV file download

Starting URL: https://sistemaswebb3-listados.b3.com.br/indexPage/day/IBOV?language=pt-br

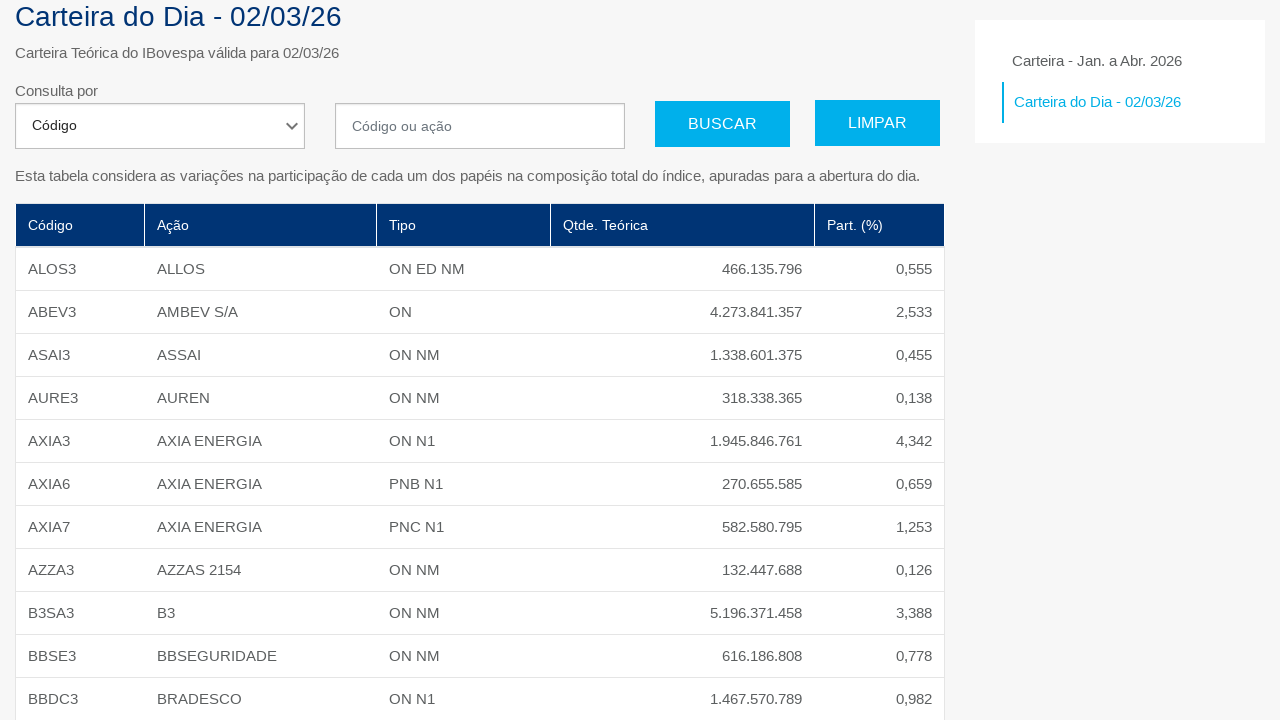

Waited for IBOV index page to load (networkidle)
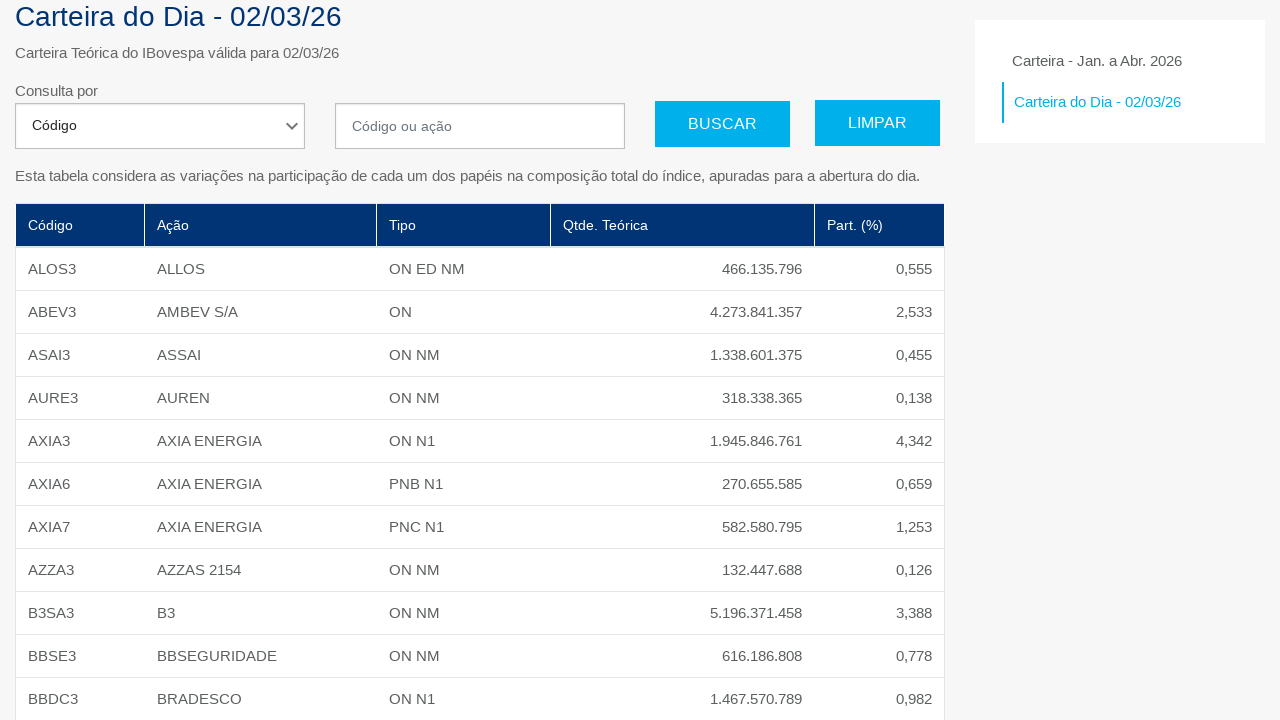

Clicked the Download button to initiate CSV file download at (104, 647) on text=Download
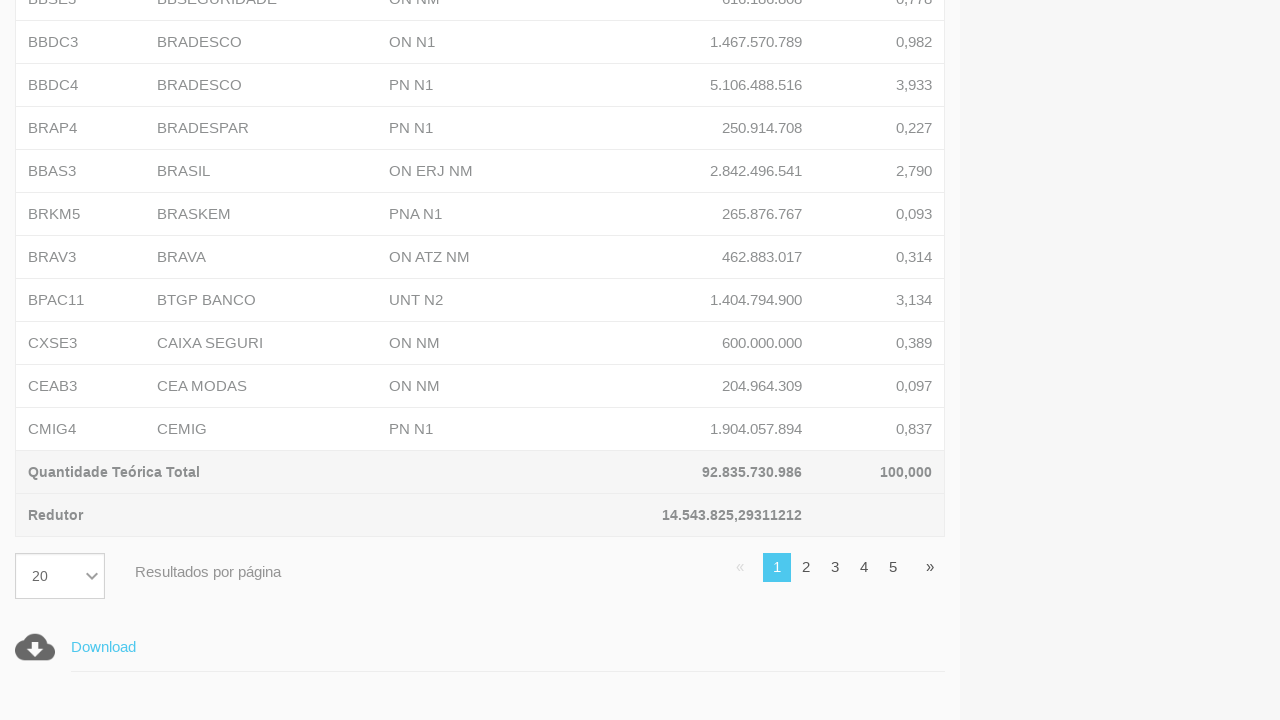

Waited 2 seconds for download to initiate
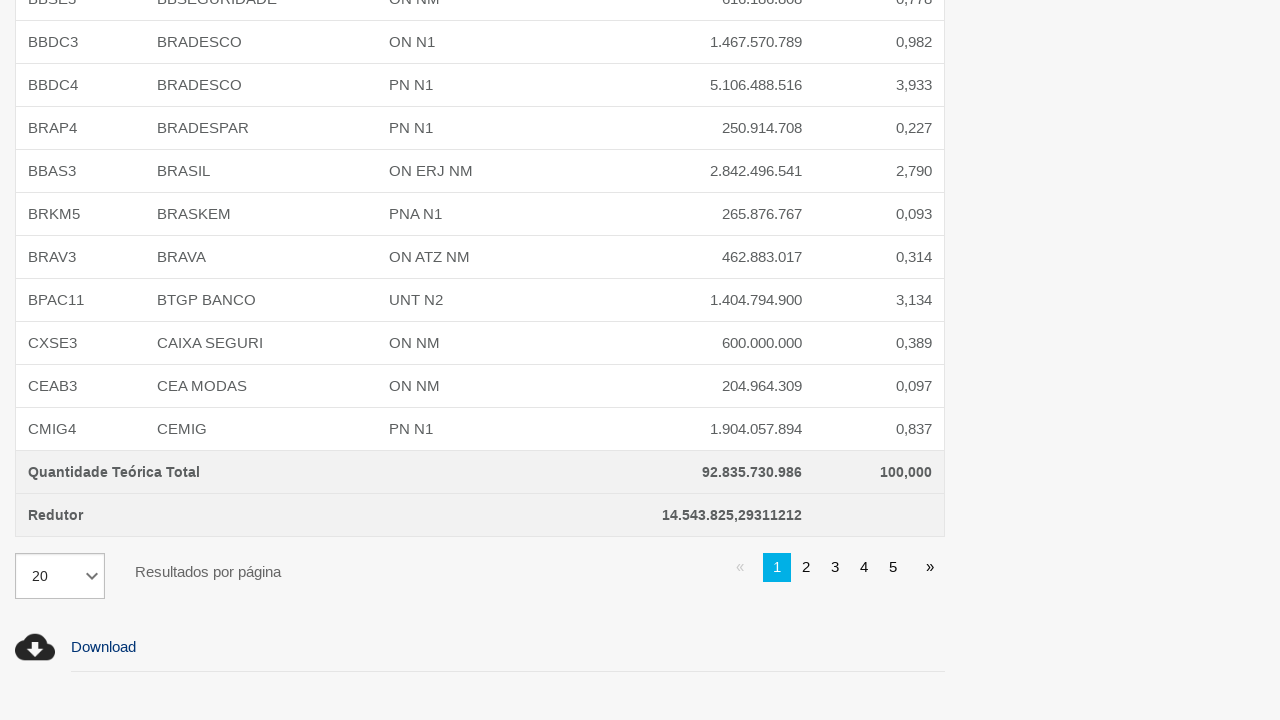

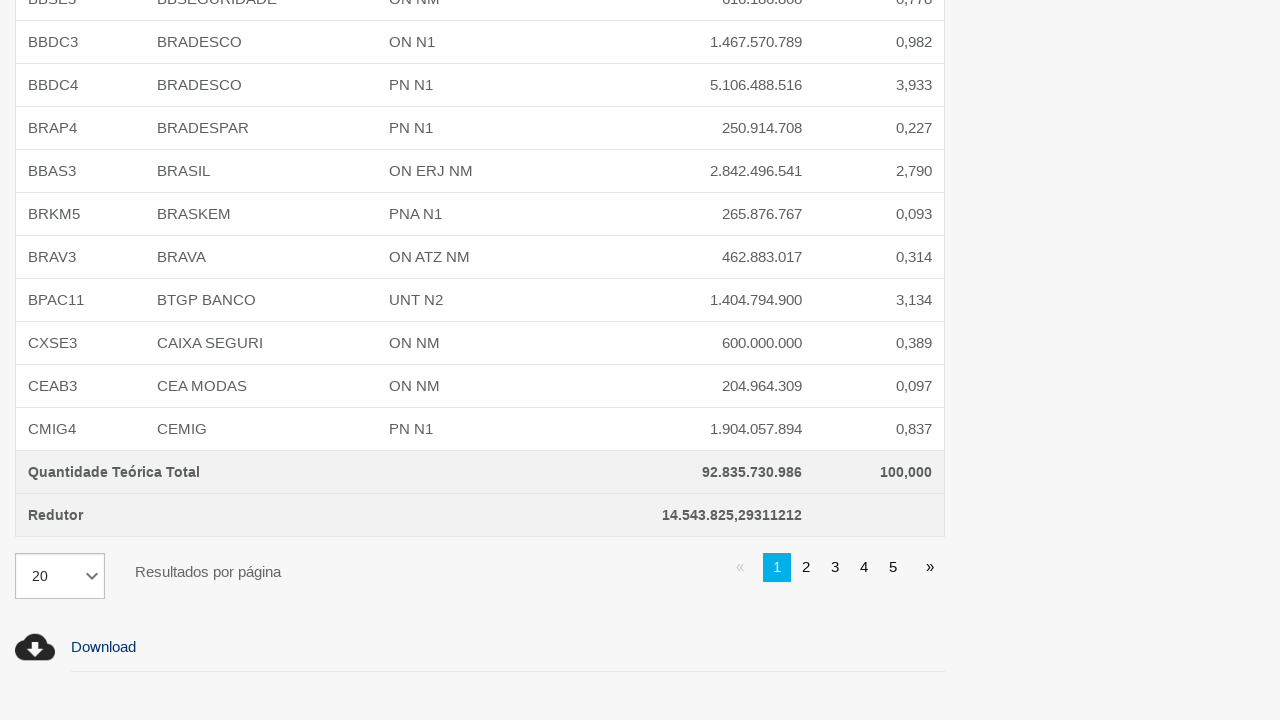